Tests prompt alert handling by clicking a button to trigger a prompt dialog, entering text into it, and accepting it

Starting URL: https://training-support.net/webelements/alerts

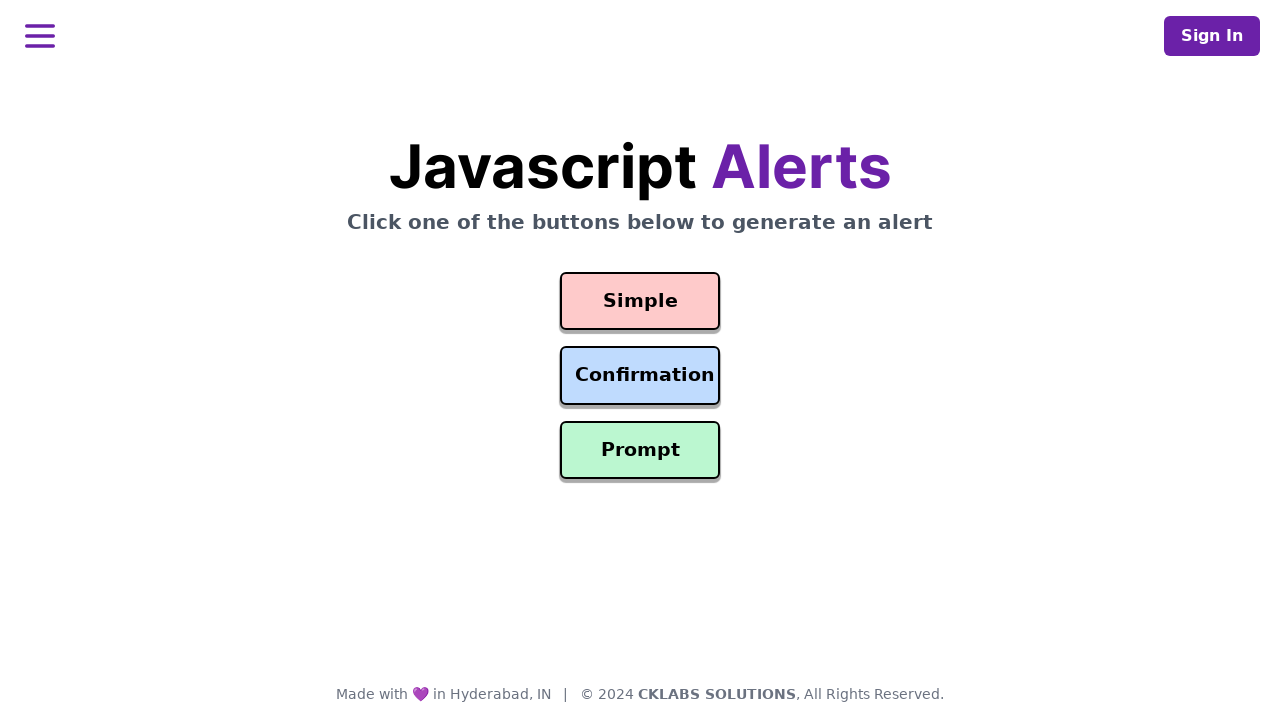

Set up dialog handler for prompt alert
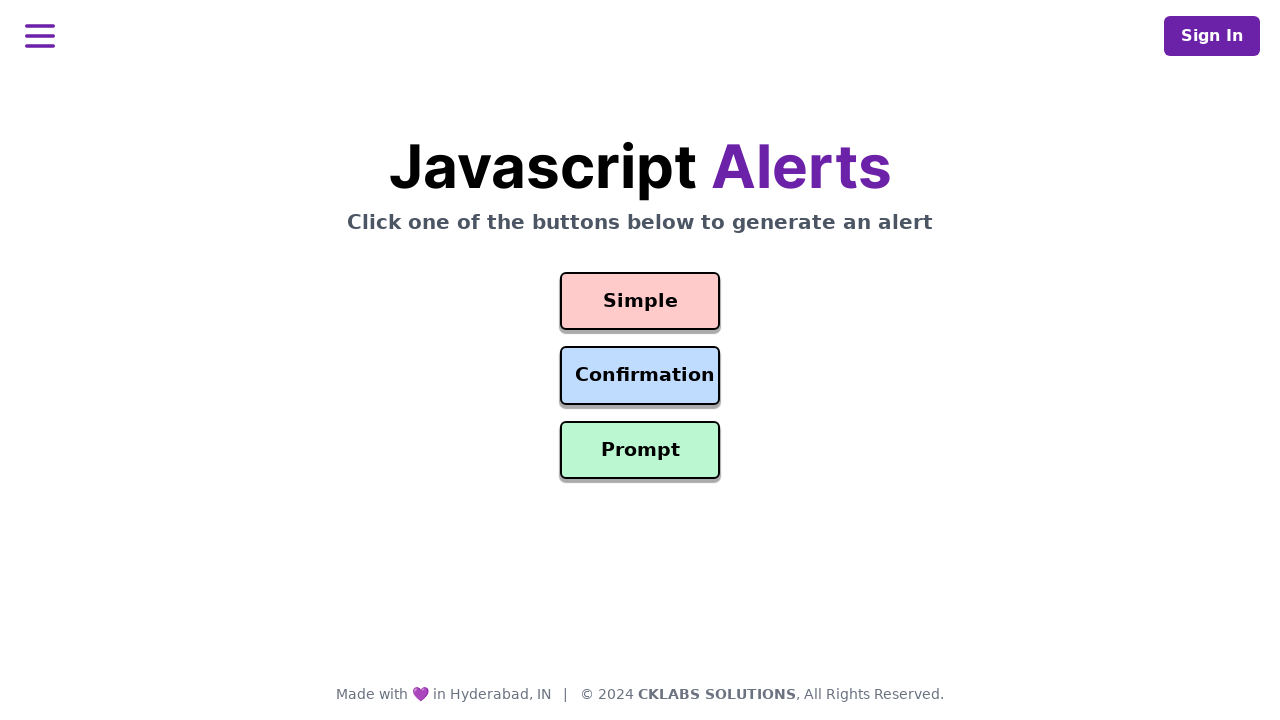

Clicked prompt button to trigger prompt dialog at (640, 450) on #prompt
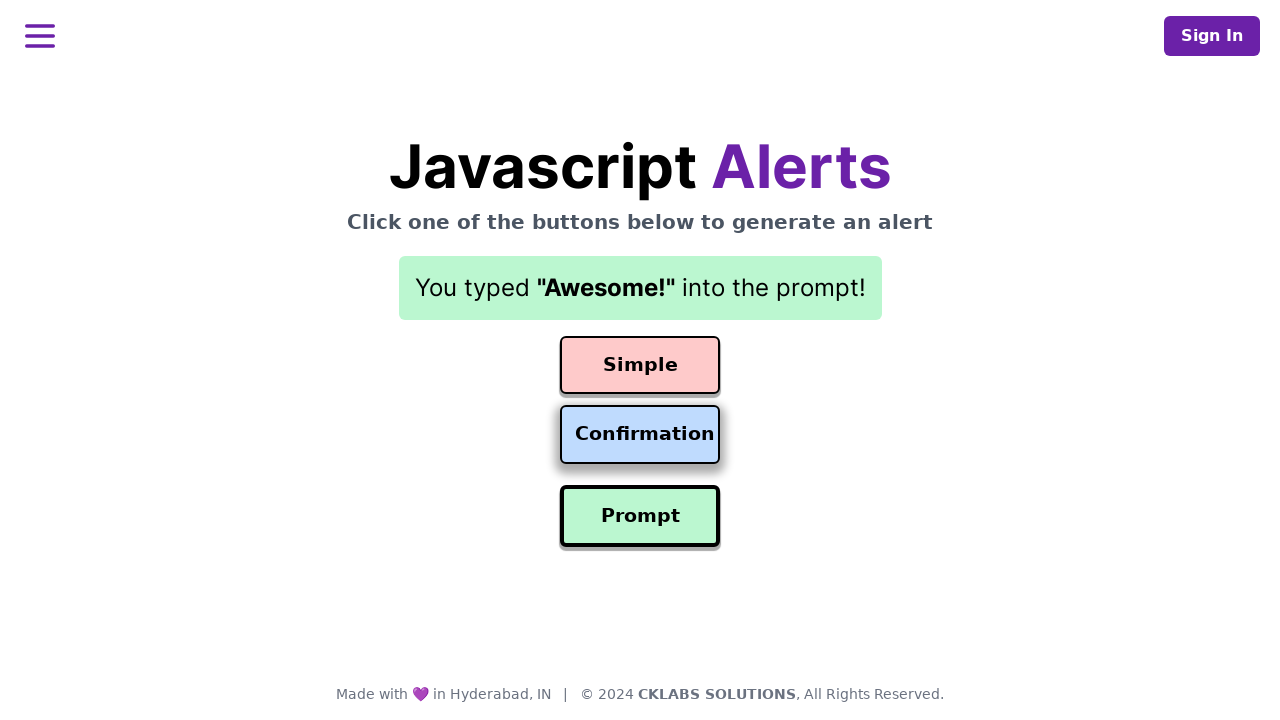

Waited for prompt dialog to be processed
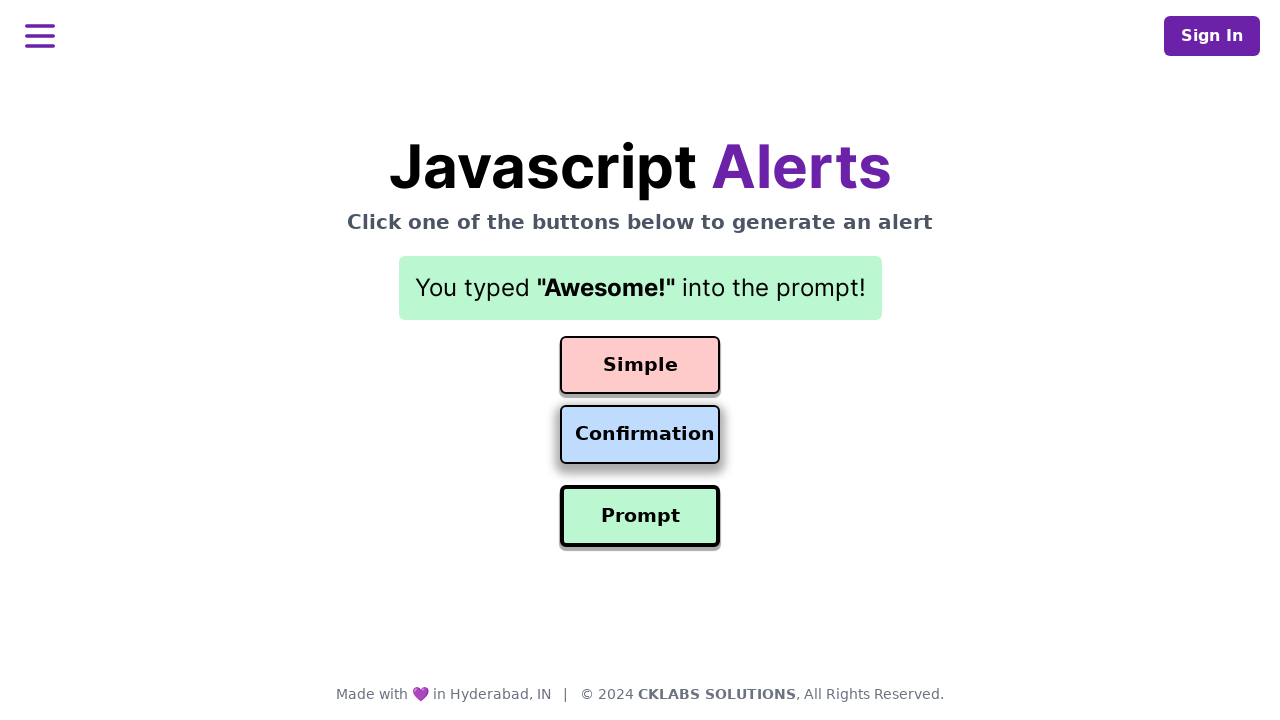

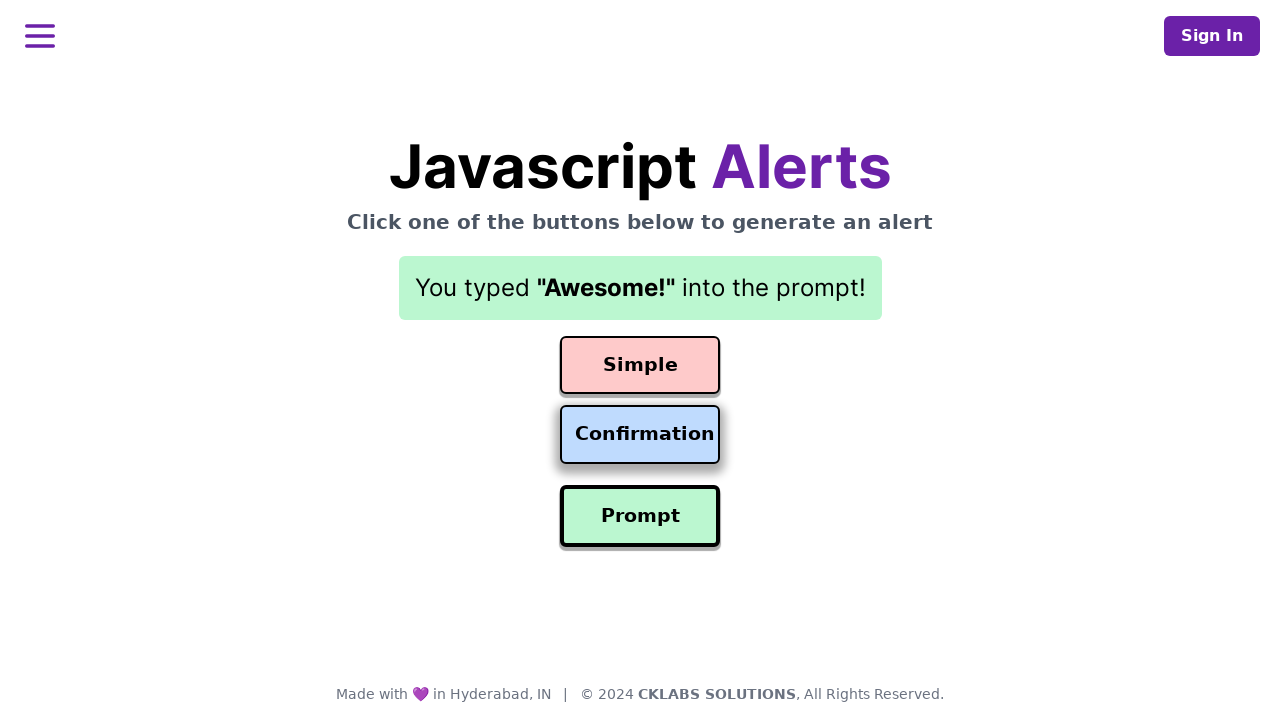